Tests JavaScript confirmation alert handling by clicking a button to trigger an alert, capturing the alert text, and accepting the confirmation dialog.

Starting URL: https://leafground.com/alert.xhtml

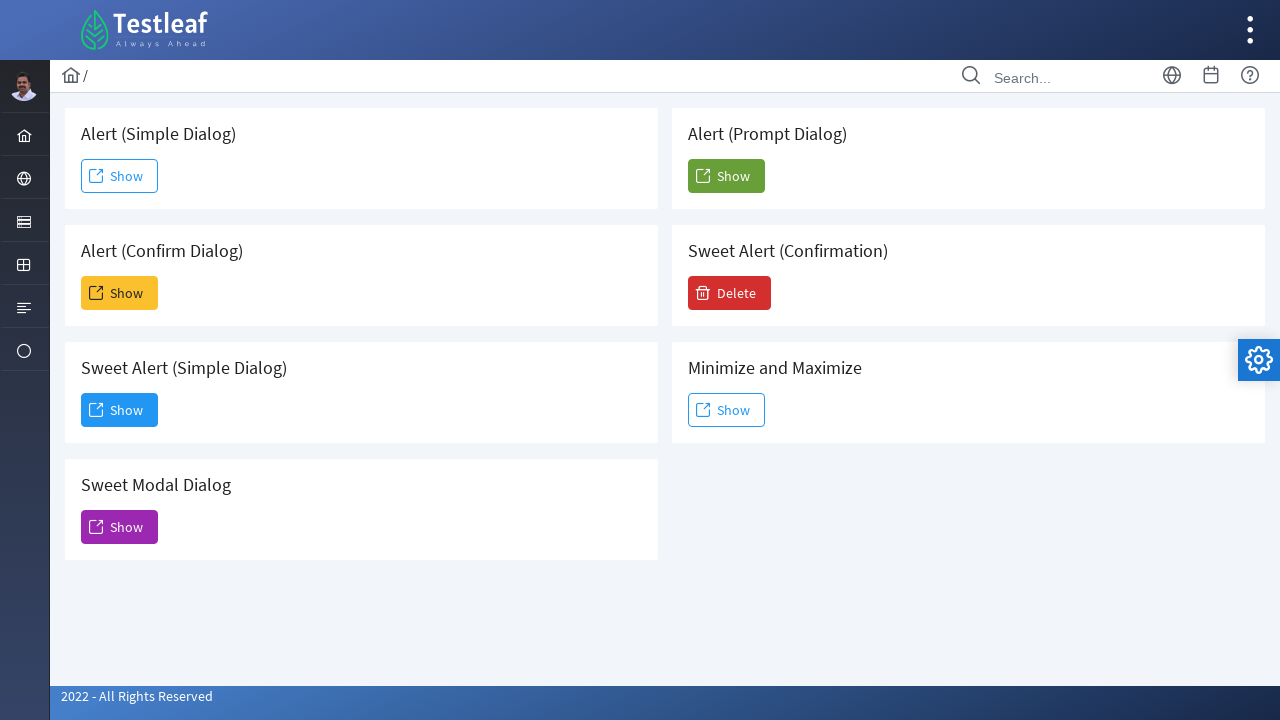

Clicked the second 'Show' button to trigger confirmation alert at (120, 293) on (//span[text()='Show'])[2]
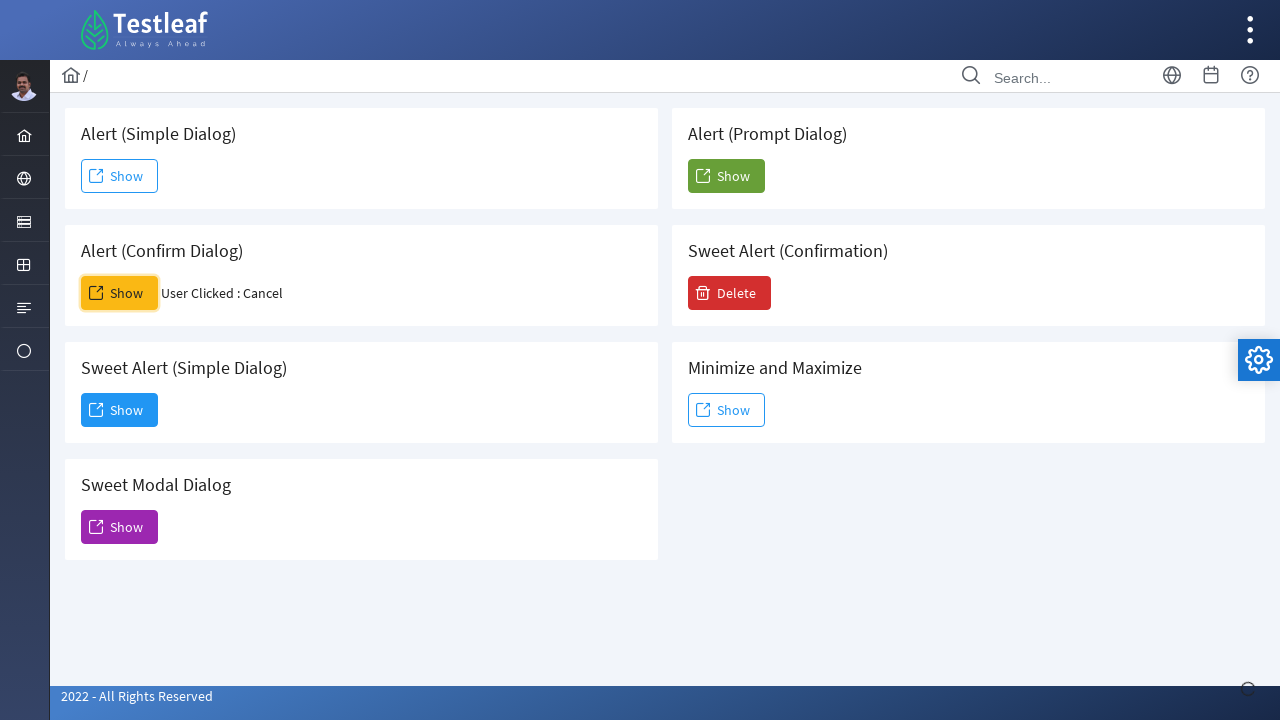

Set up dialog handler for confirmation alert
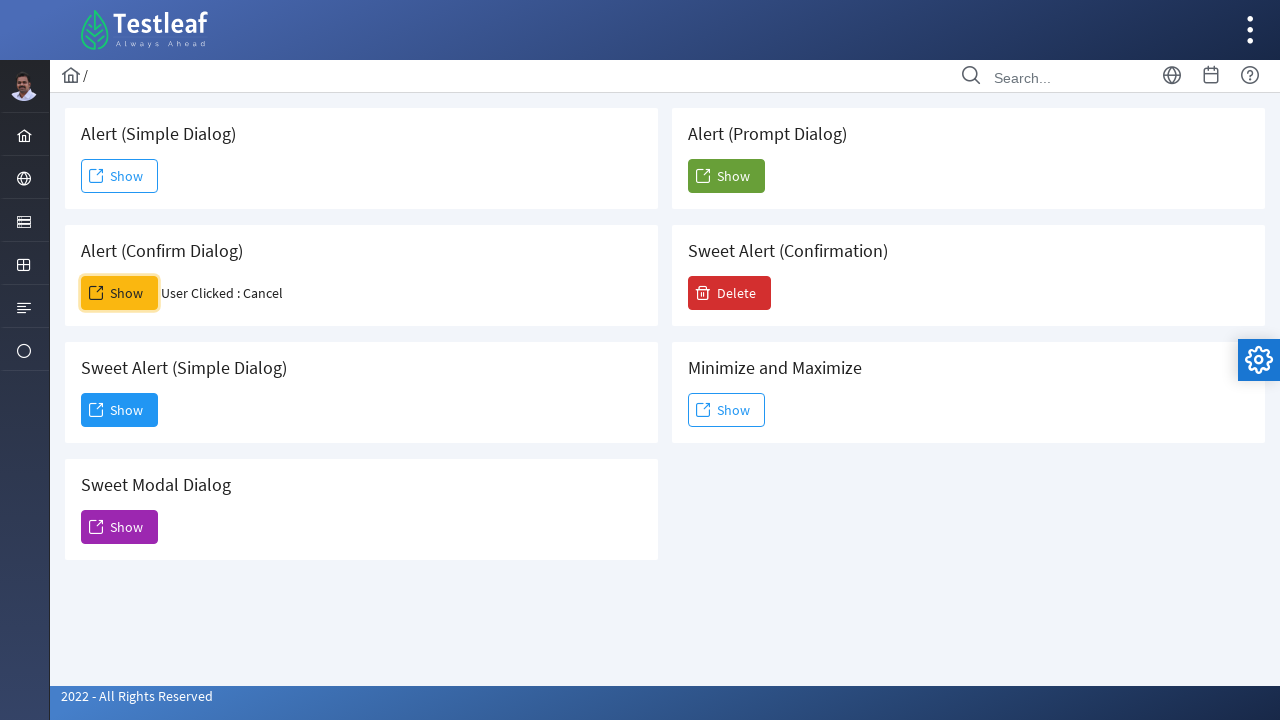

Clicked the second 'Show' button again to trigger the alert with handler active at (120, 293) on (//span[text()='Show'])[2]
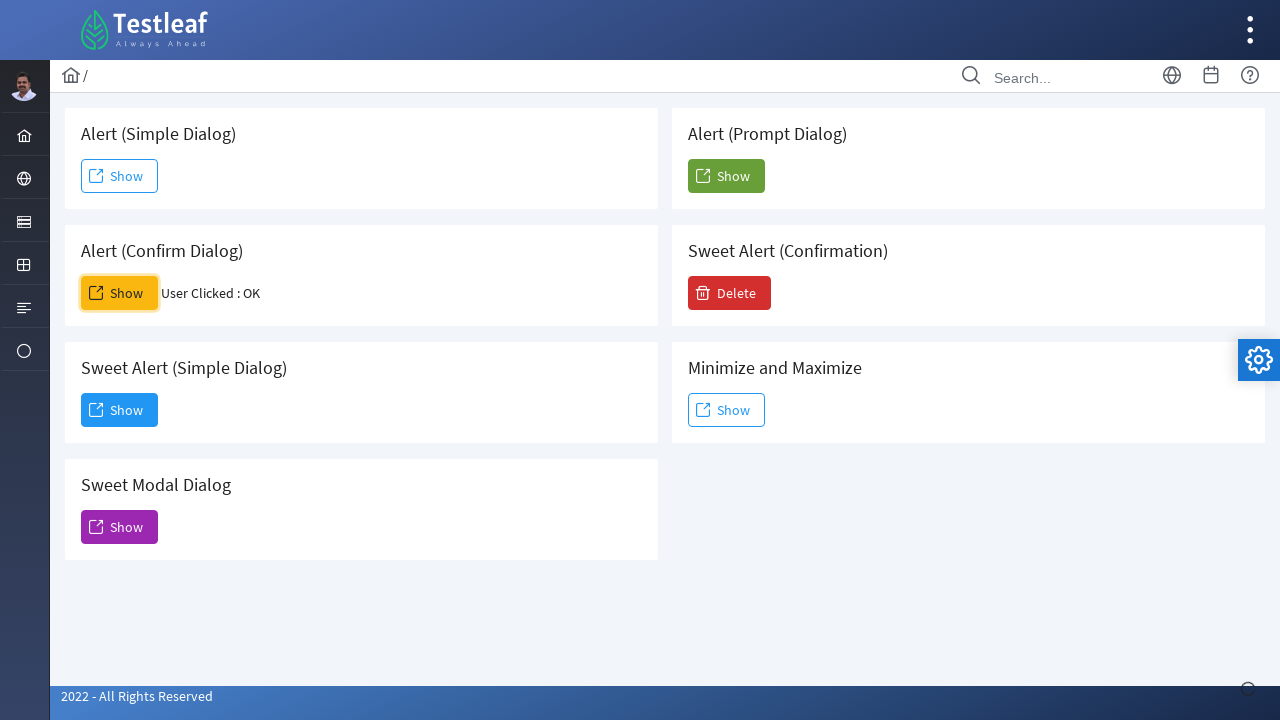

Waited for dialog to be processed
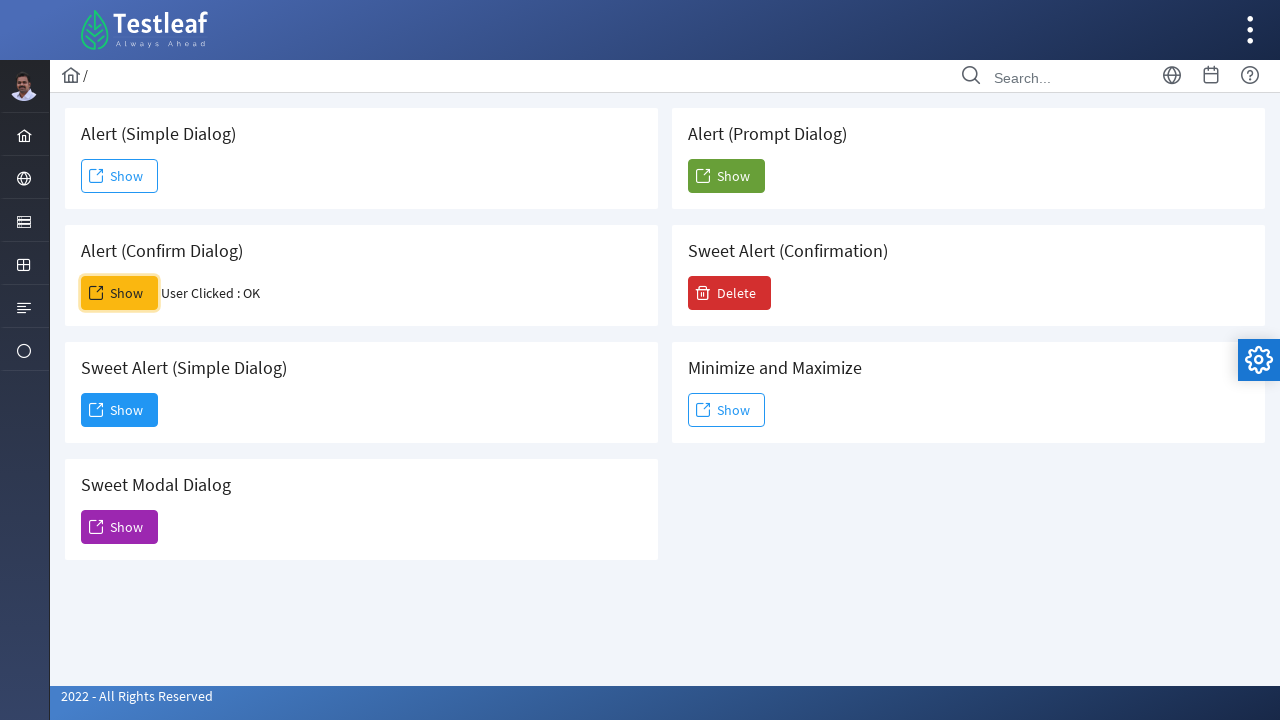

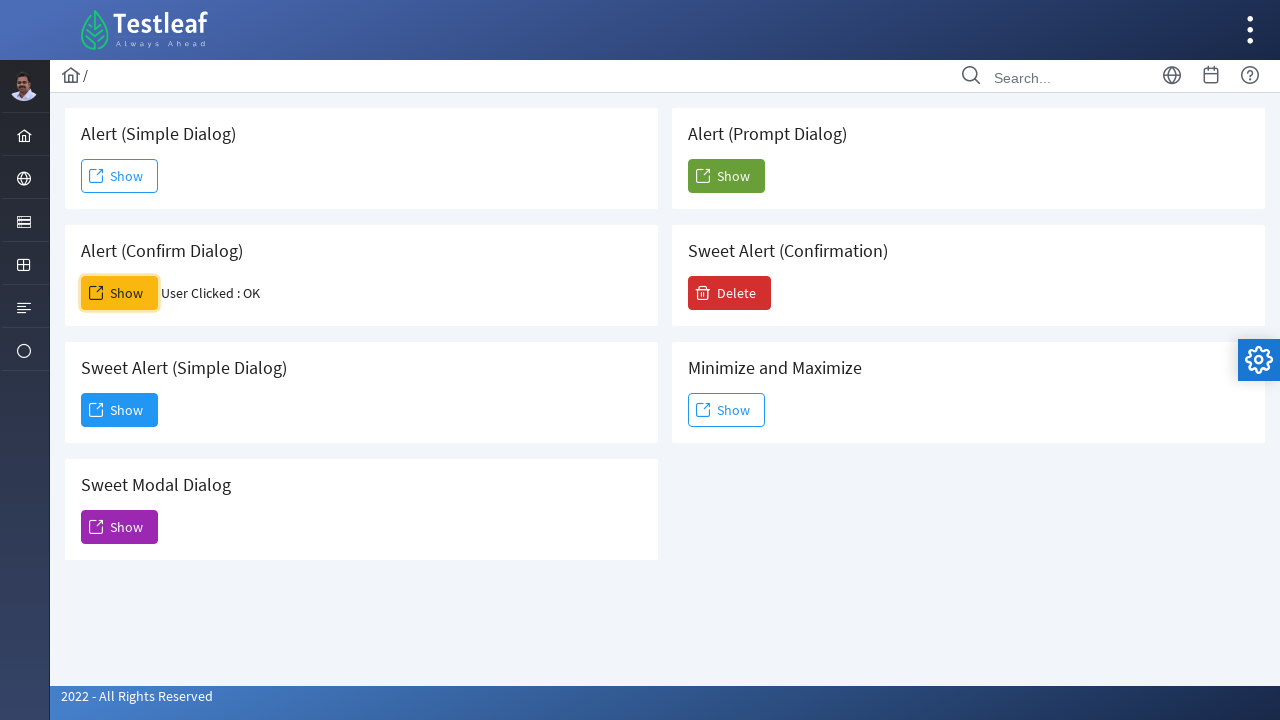